Tests radio button functionality by selecting the Male option and verifying the selection result

Starting URL: https://www.lambdatest.com/selenium-playground/radiobutton-demo

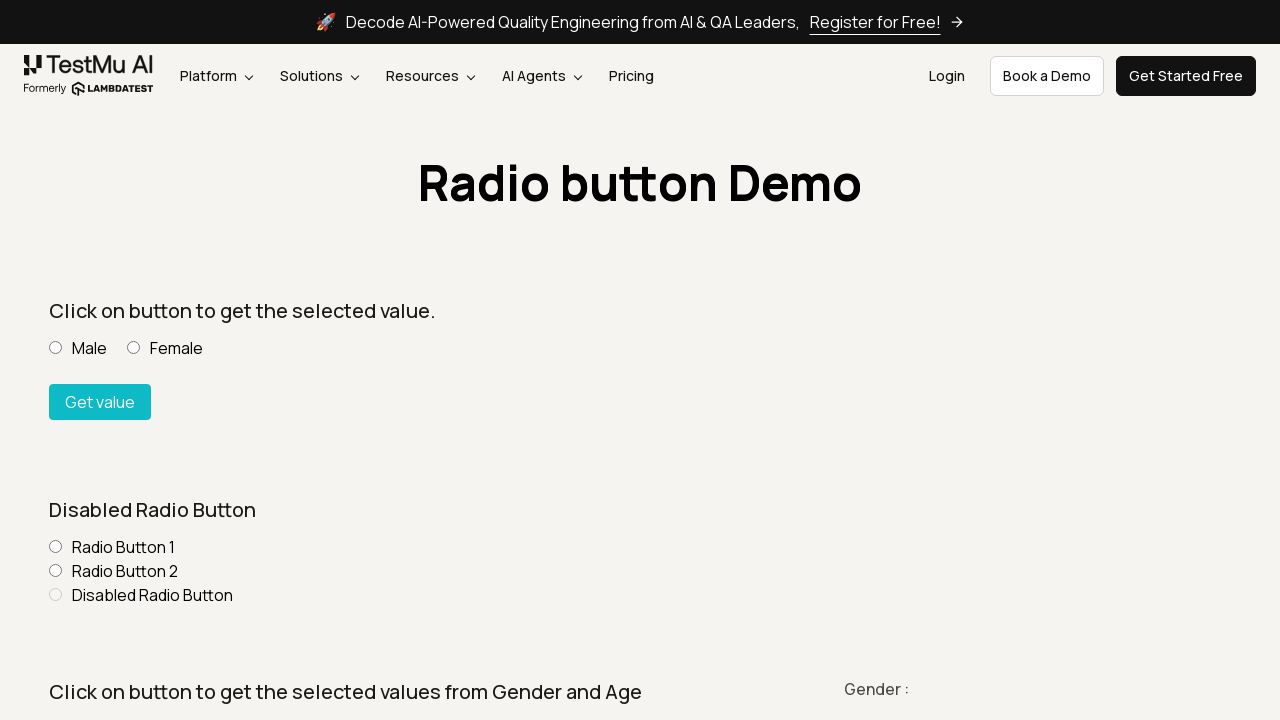

Navigated to radio button demo page
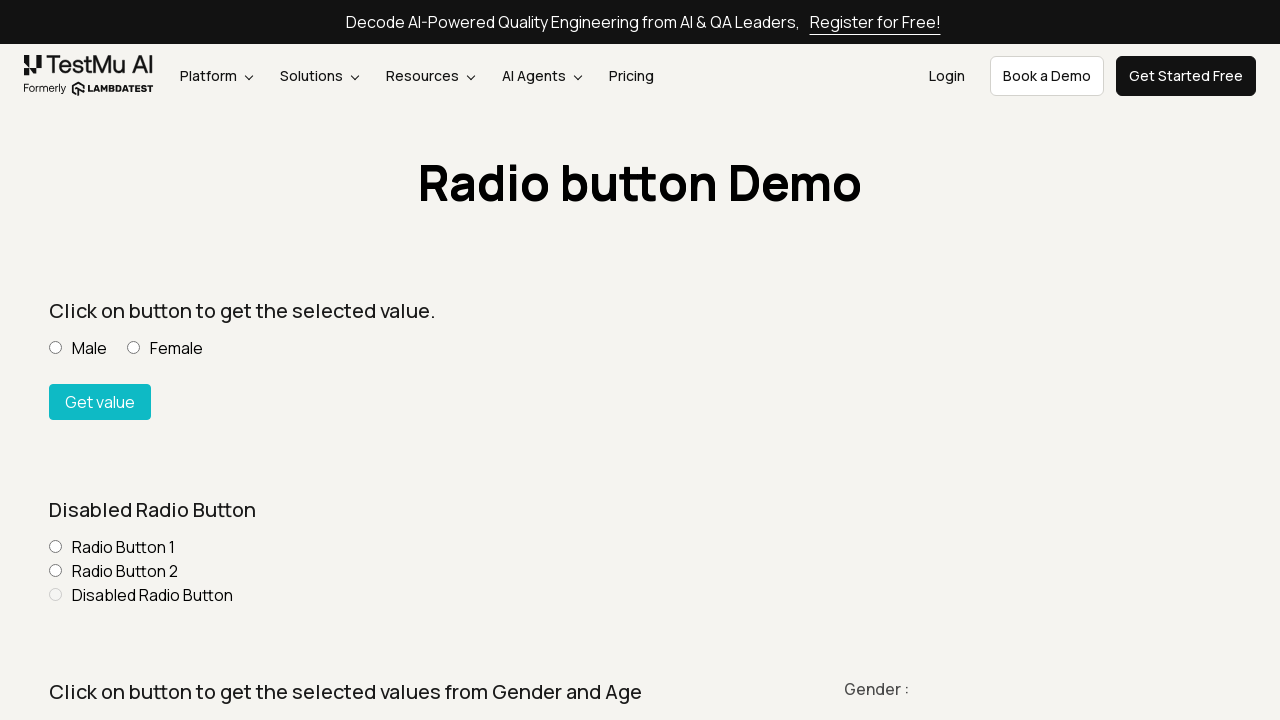

Clicked the Male radio button at (56, 348) on [name='optradio'][value='Male']
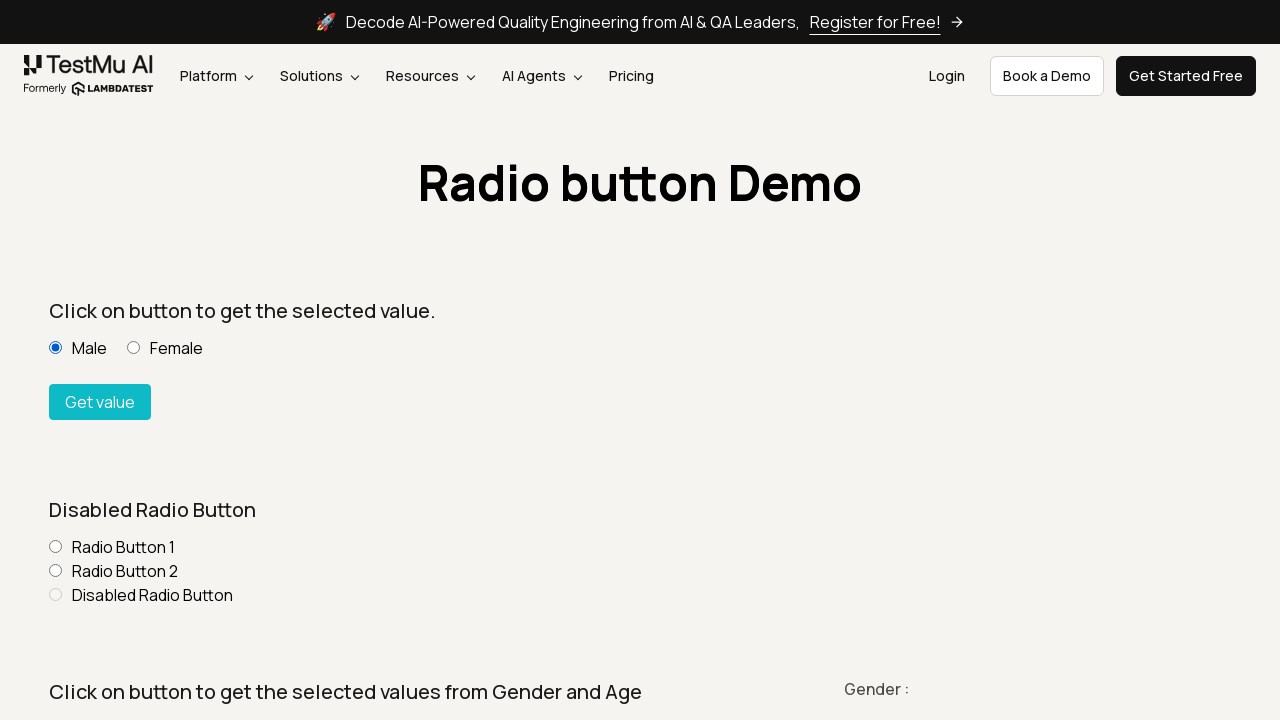

Clicked the Get Value button at (100, 402) on #buttoncheck
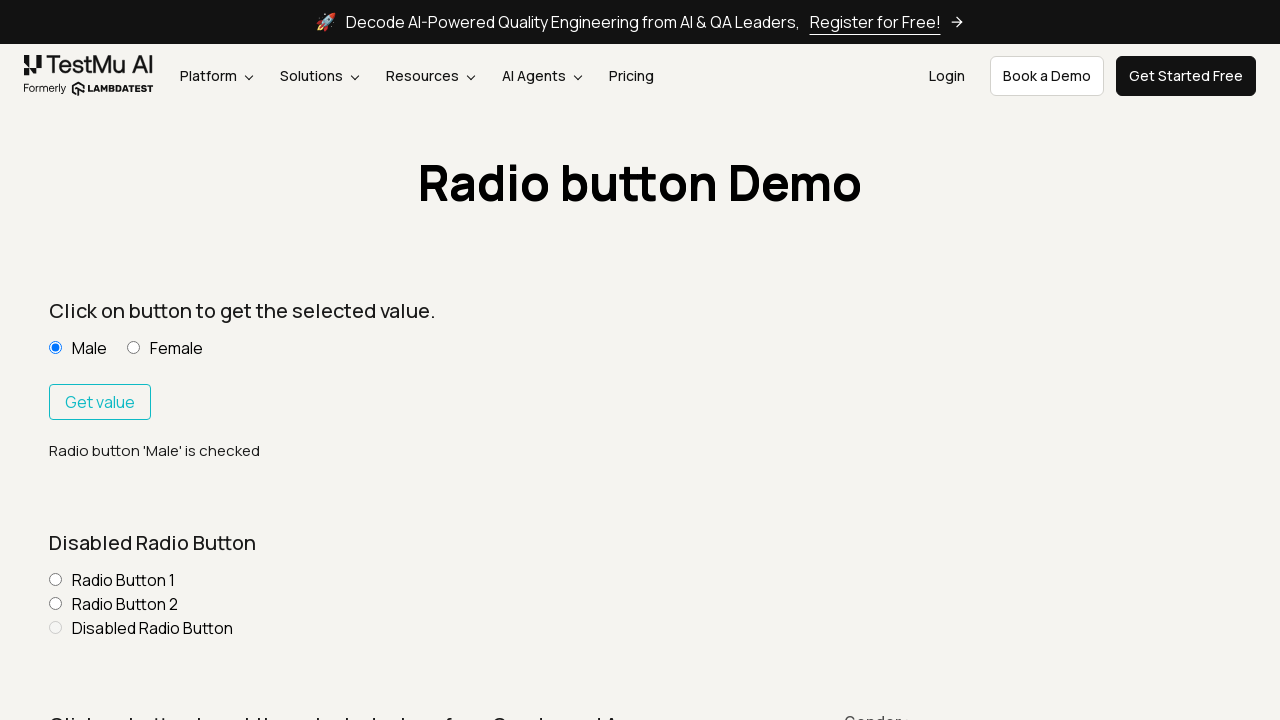

Retrieved result text from radio button selection
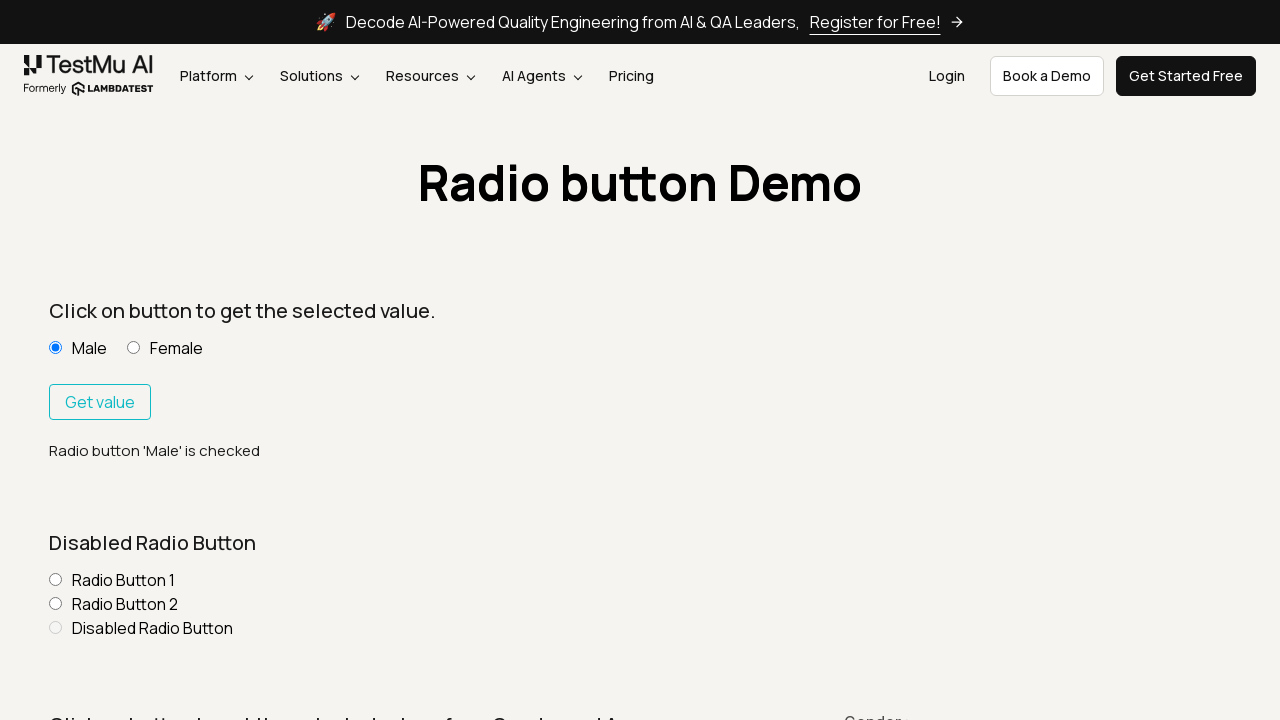

Verified that result text confirms 'Male' radio button is checked
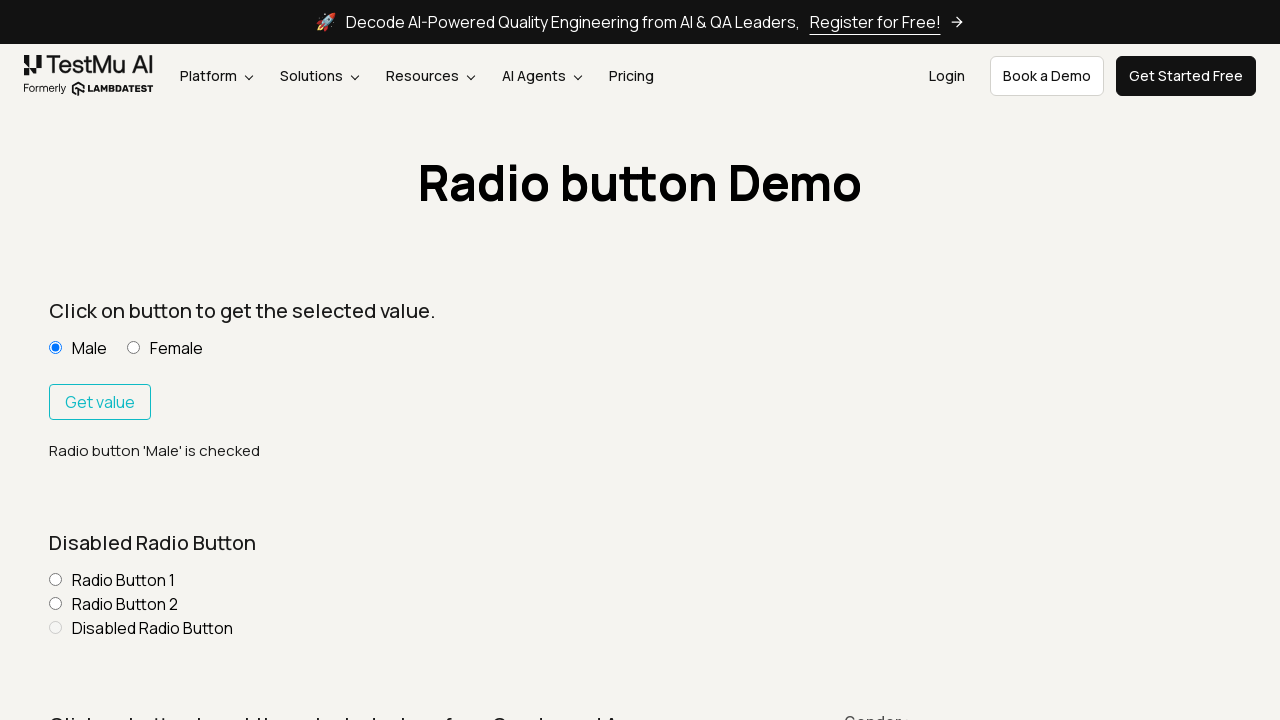

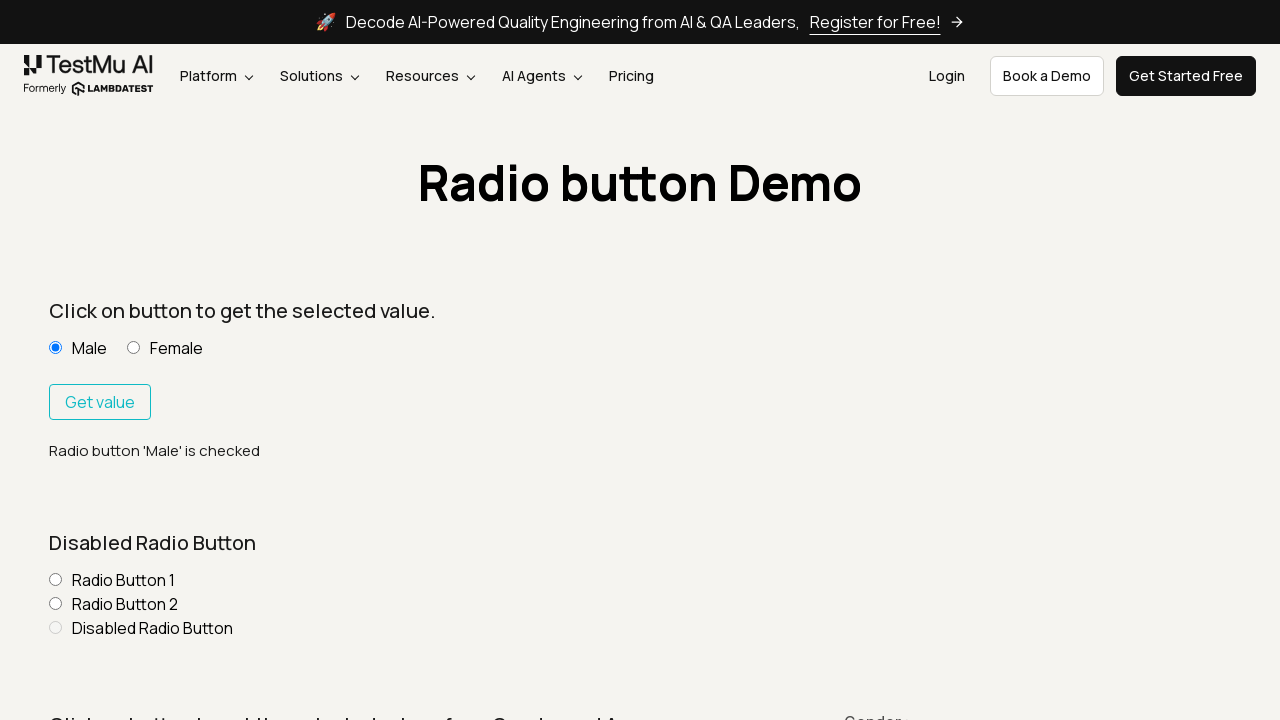